Tests date picker functionality by navigating through calendar views to select a specific date (November 12, 2004) and verifying the selected date values

Starting URL: https://rahulshettyacademy.com/seleniumPractise/#/offers

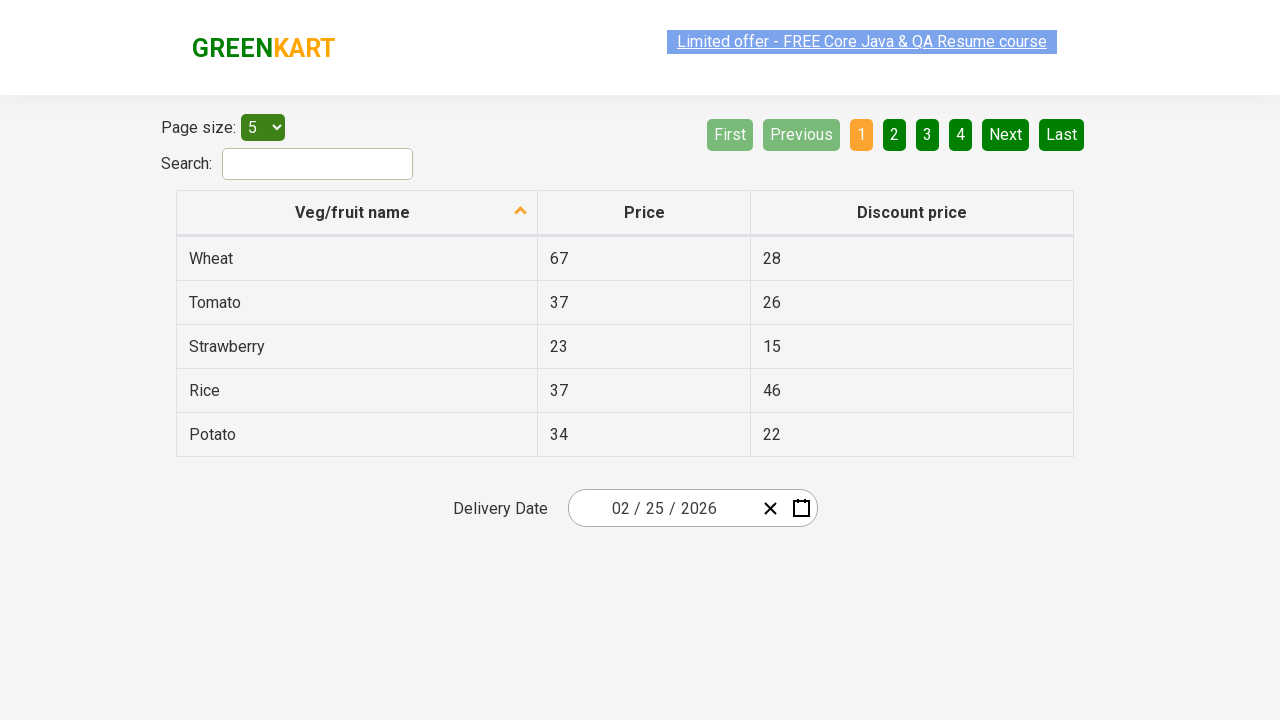

Opened date picker calendar at (801, 508) on .react-date-picker__calendar-button
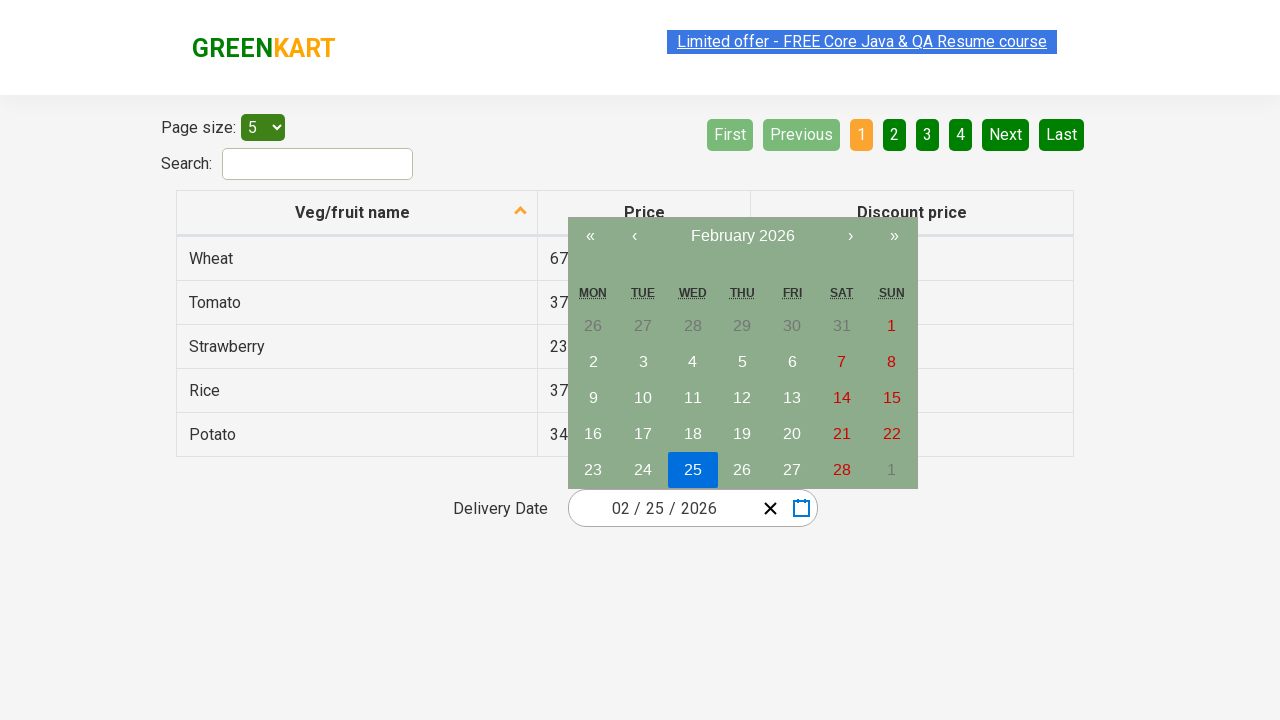

Navigated to decade view by clicking navigation label at (742, 236) on .react-calendar__navigation__label
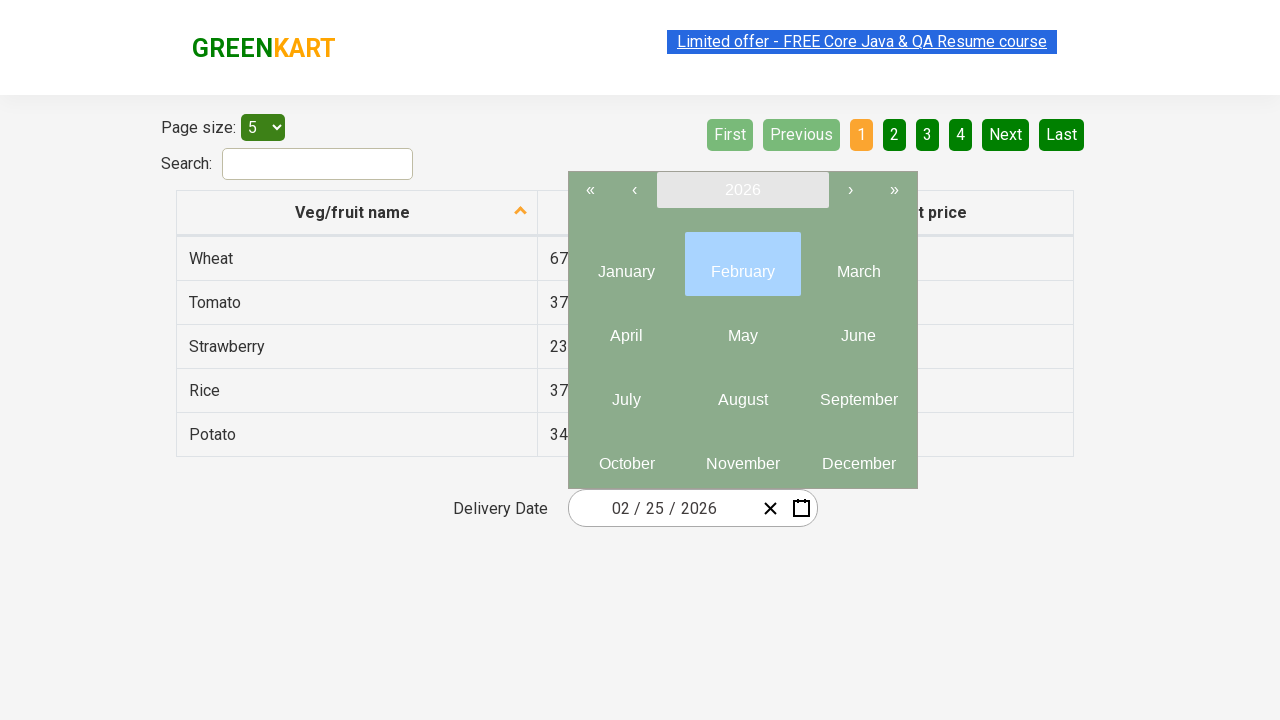

Navigated to year view by clicking navigation label again at (742, 190) on .react-calendar__navigation__label
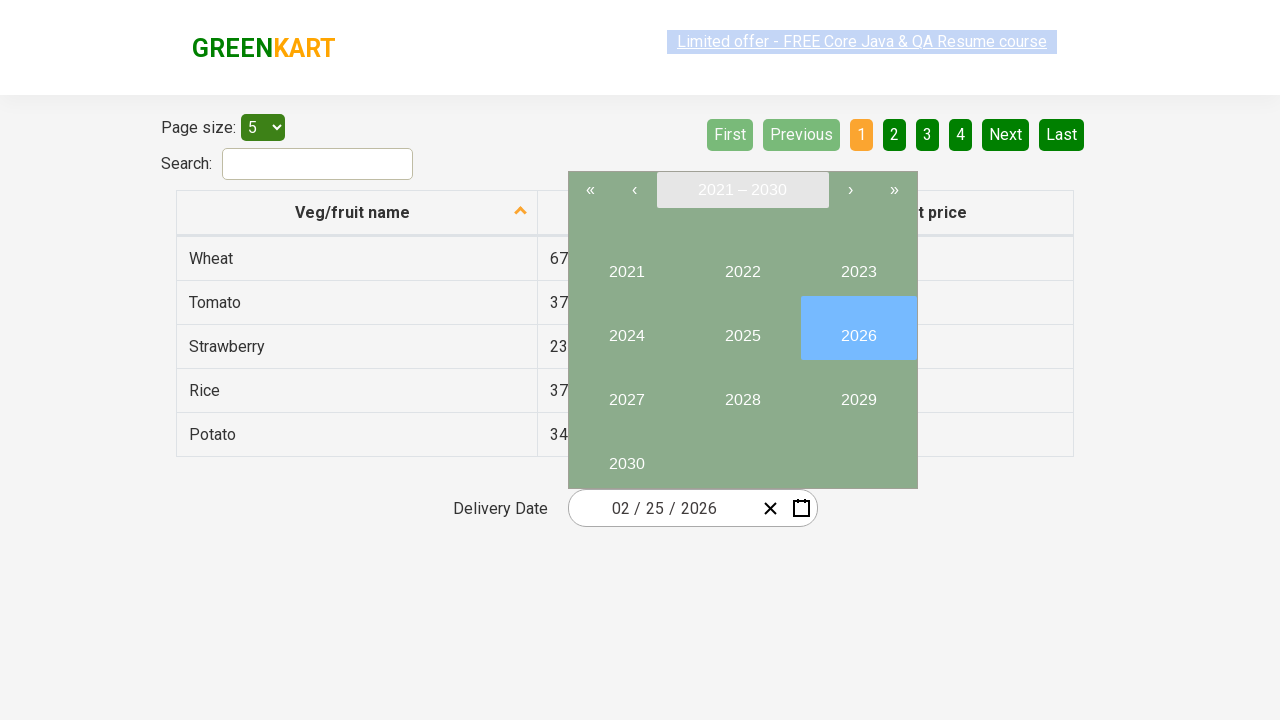

Clicked previous button to navigate to earlier decade at (634, 190) on .react-calendar__navigation__prev-button
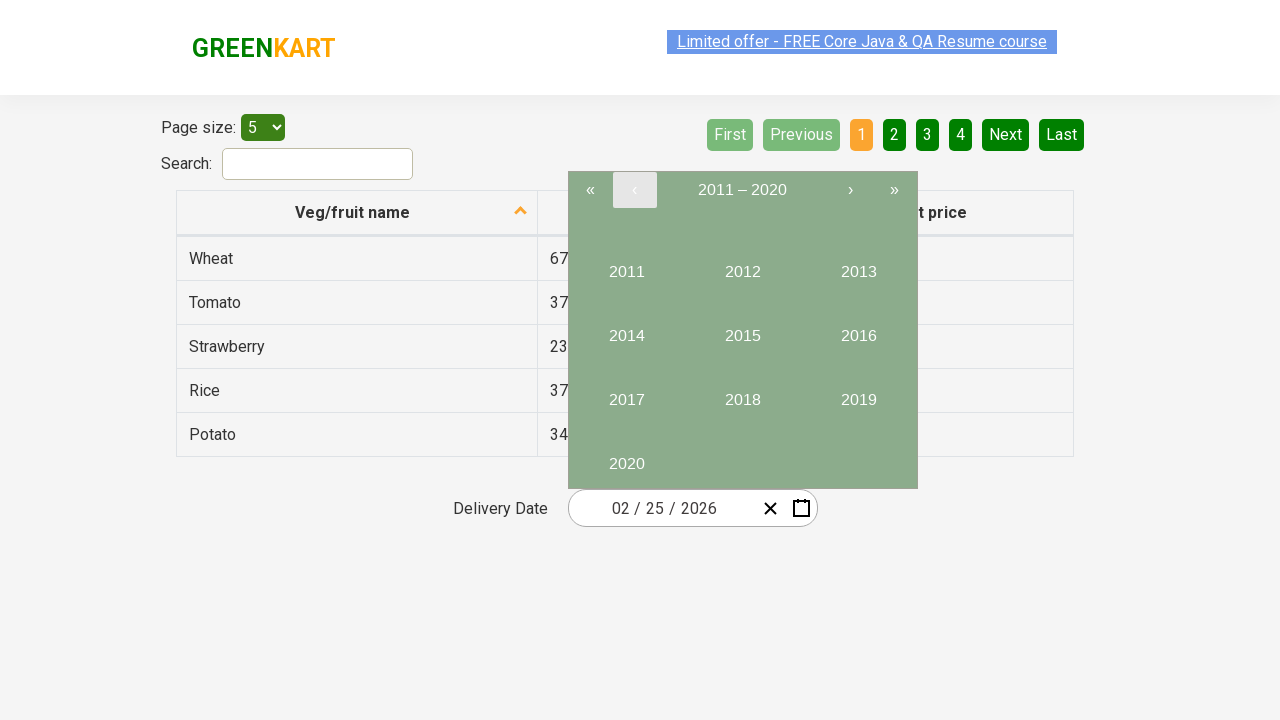

Clicked previous button again to reach 2004 decade at (634, 190) on .react-calendar__navigation__prev-button
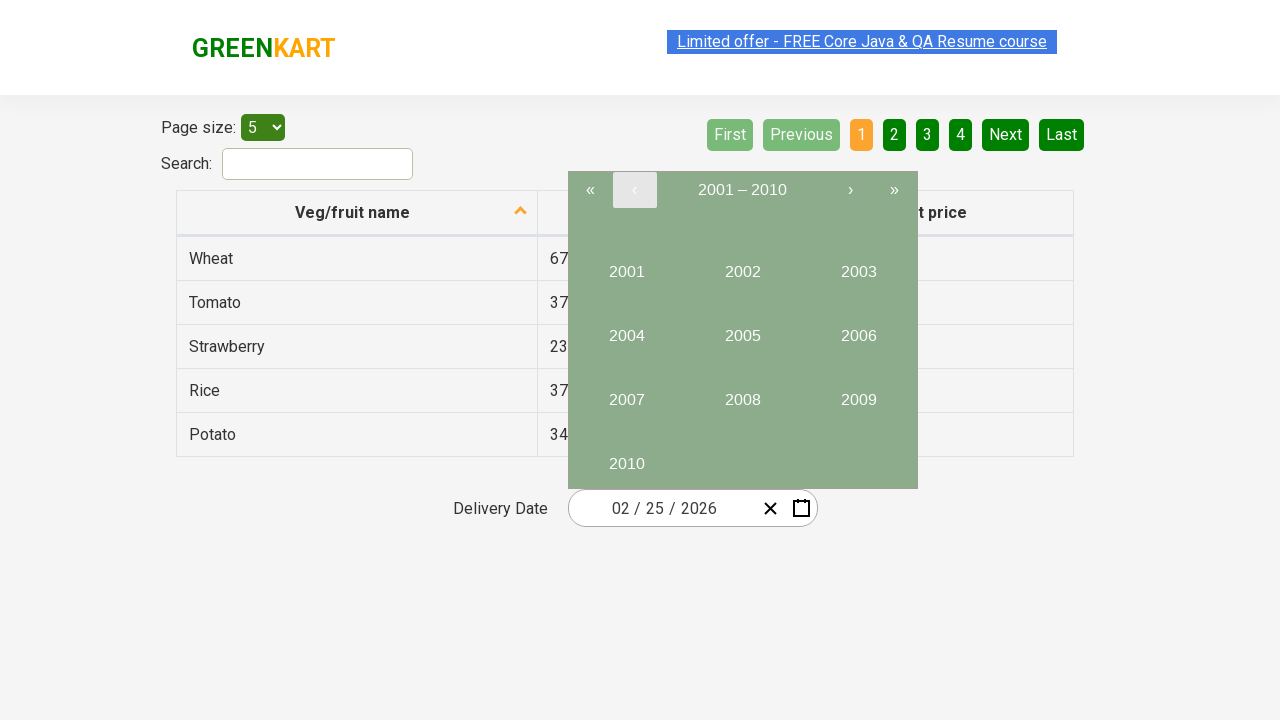

Selected year 2004 at (626, 328) on text=2004
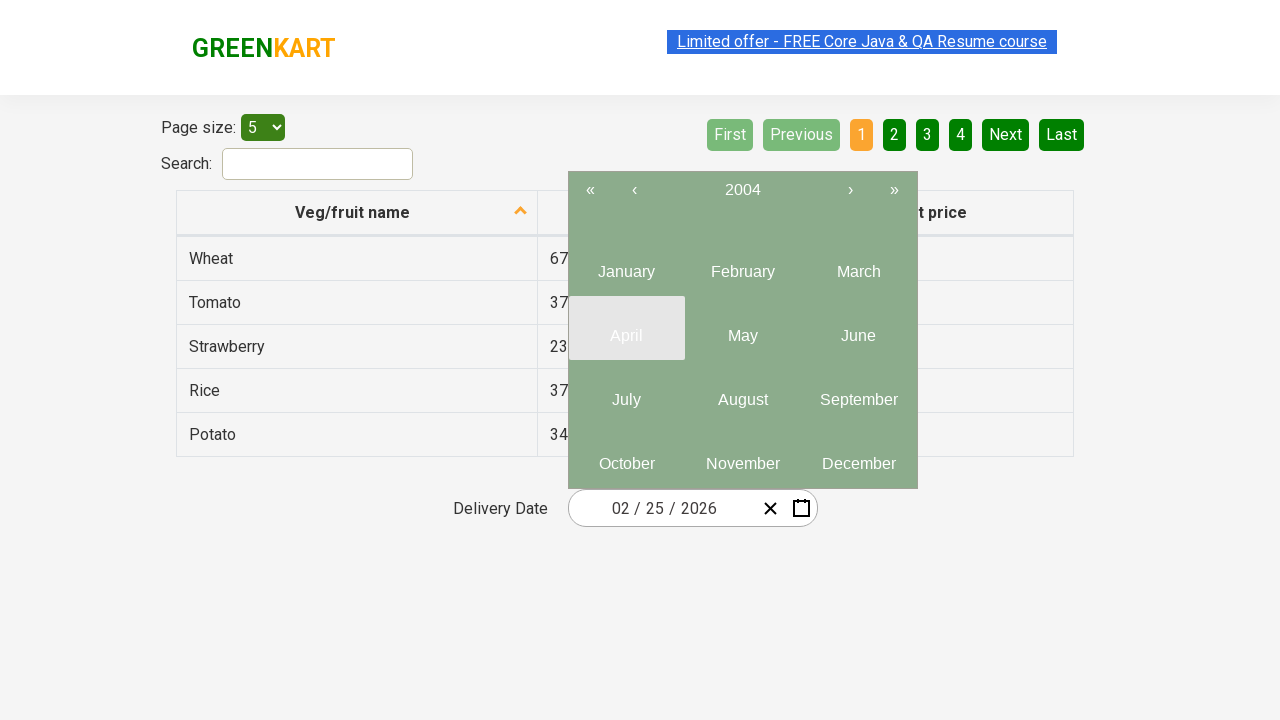

Selected month November at (742, 464) on text=November
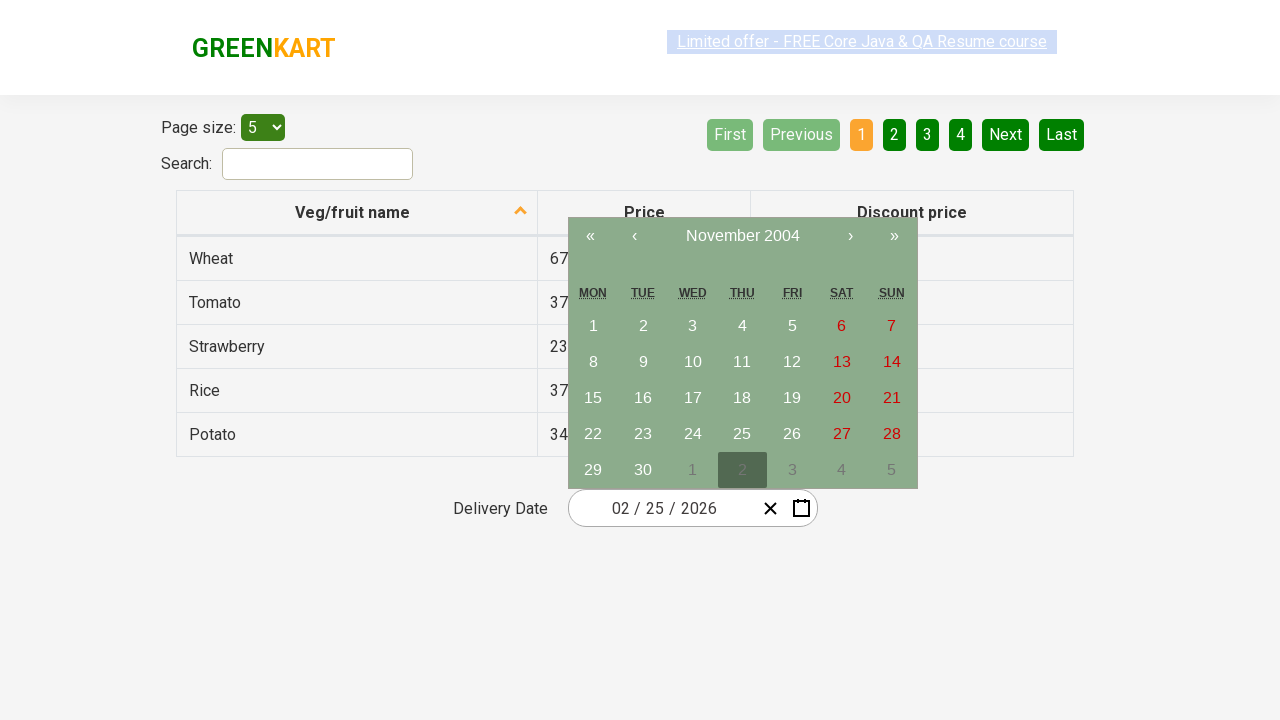

Selected date 12 at (792, 362) on text=12
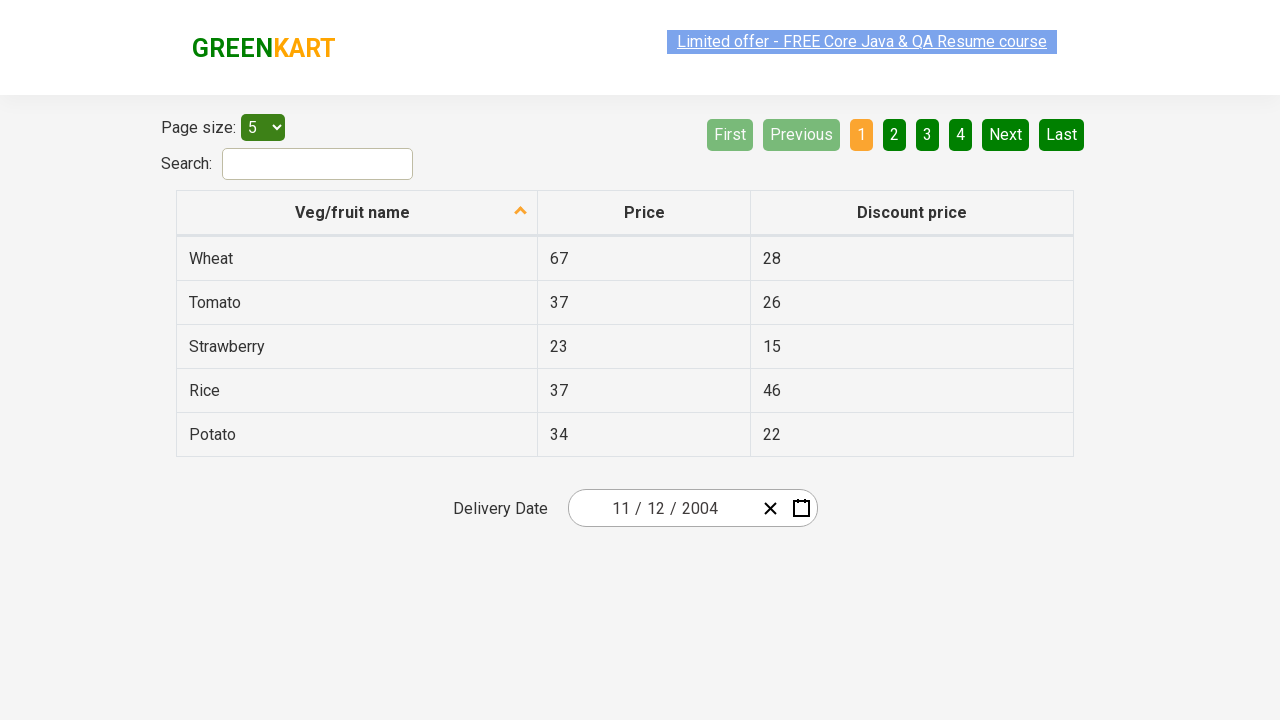

Date input fields loaded
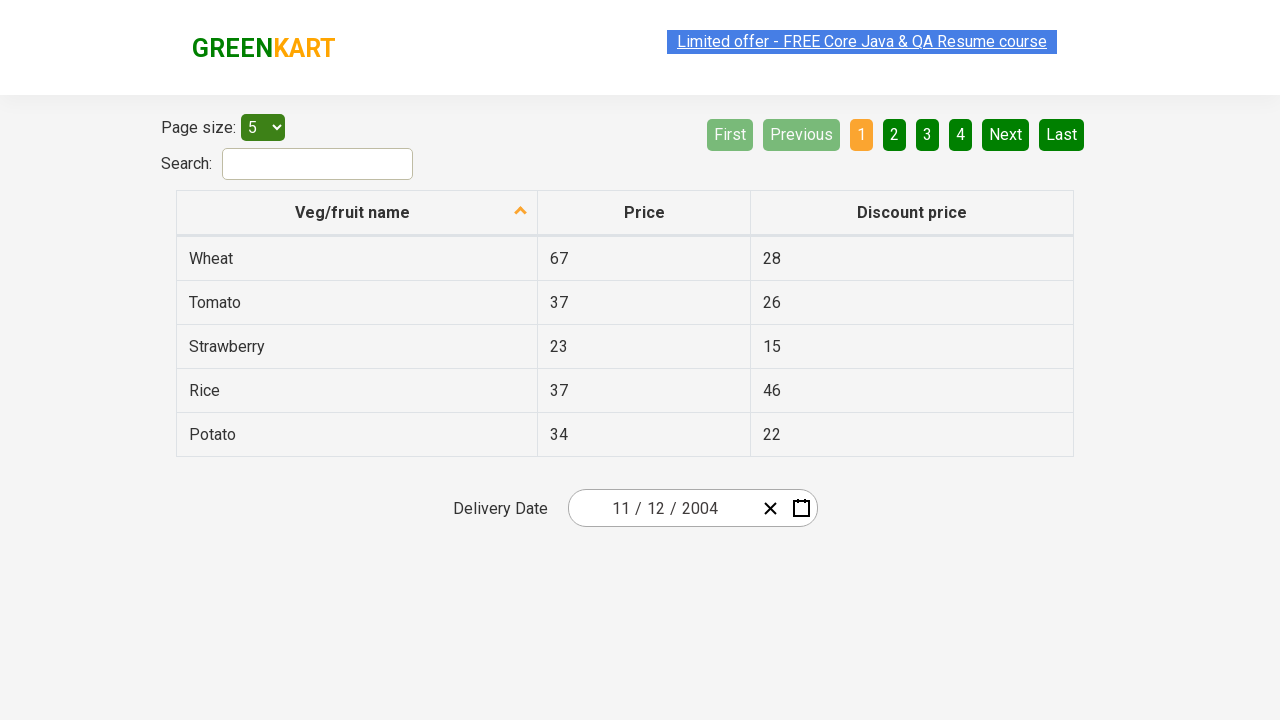

Verified selected date values (November 12, 2004) in input fields
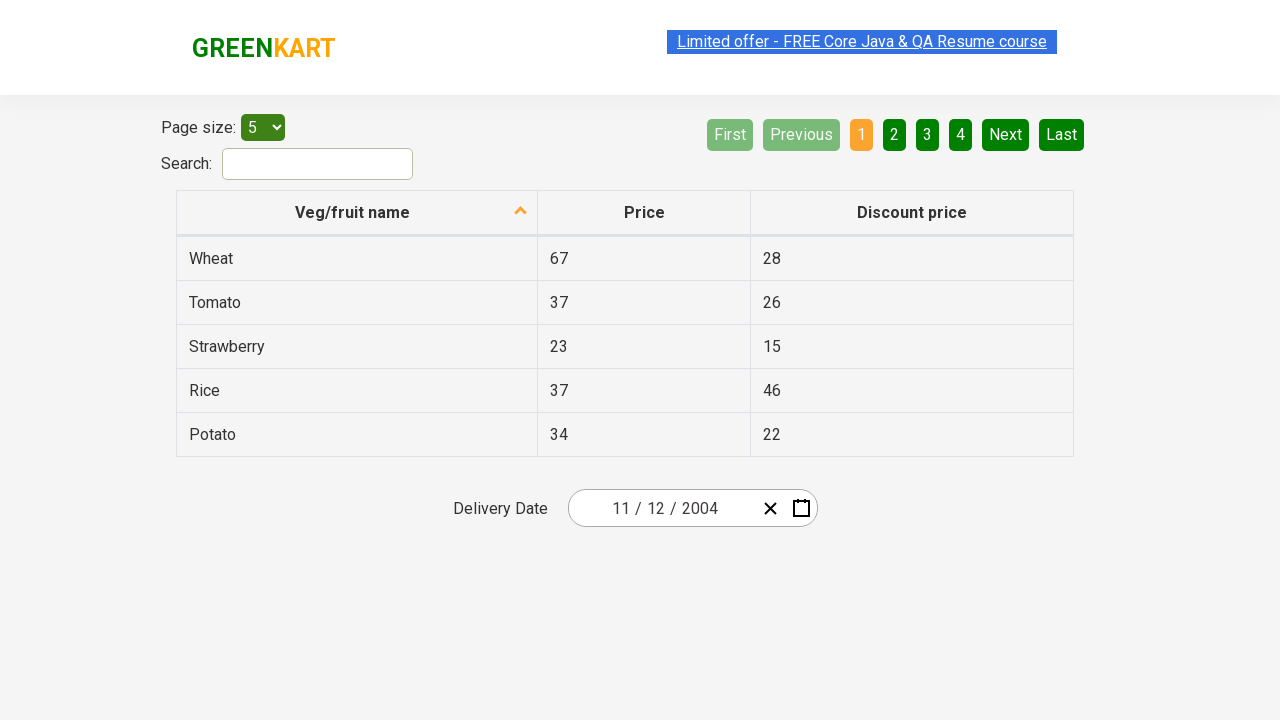

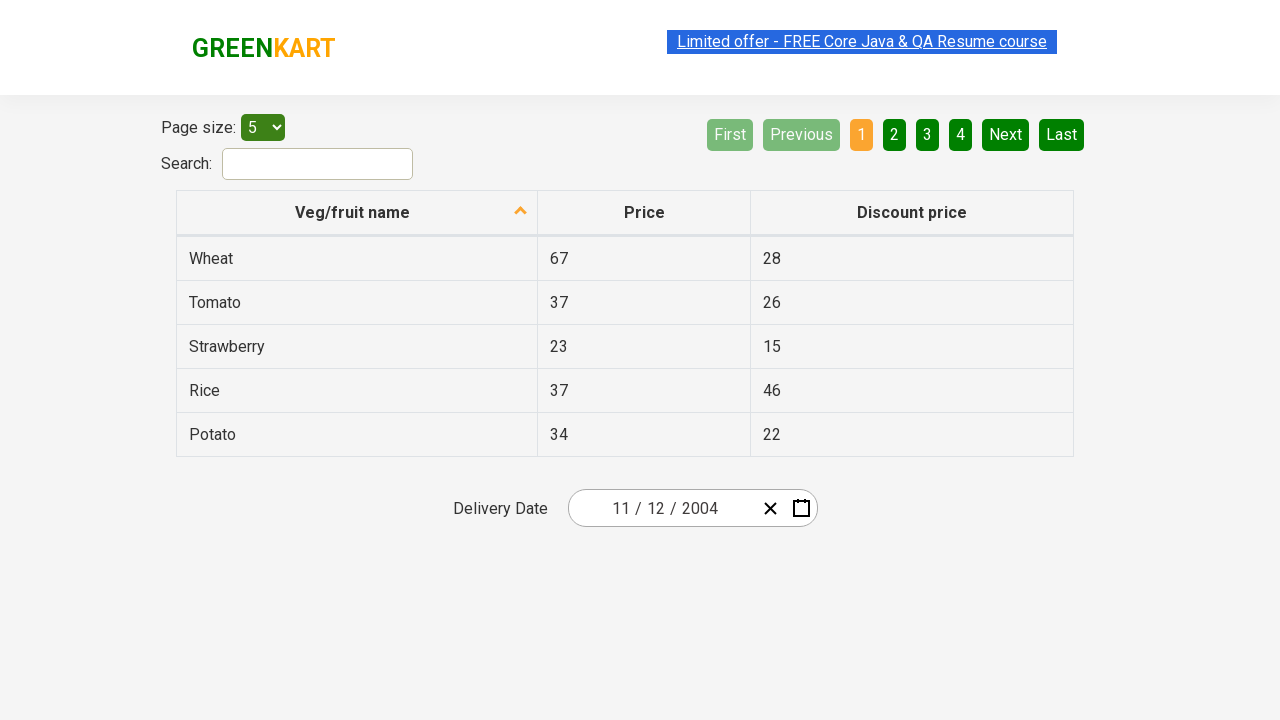